Tests drag-and-drop functionality by dragging an element and dropping it onto a target area, then verifies that the drop was successful

Starting URL: https://demoqa.com/droppable

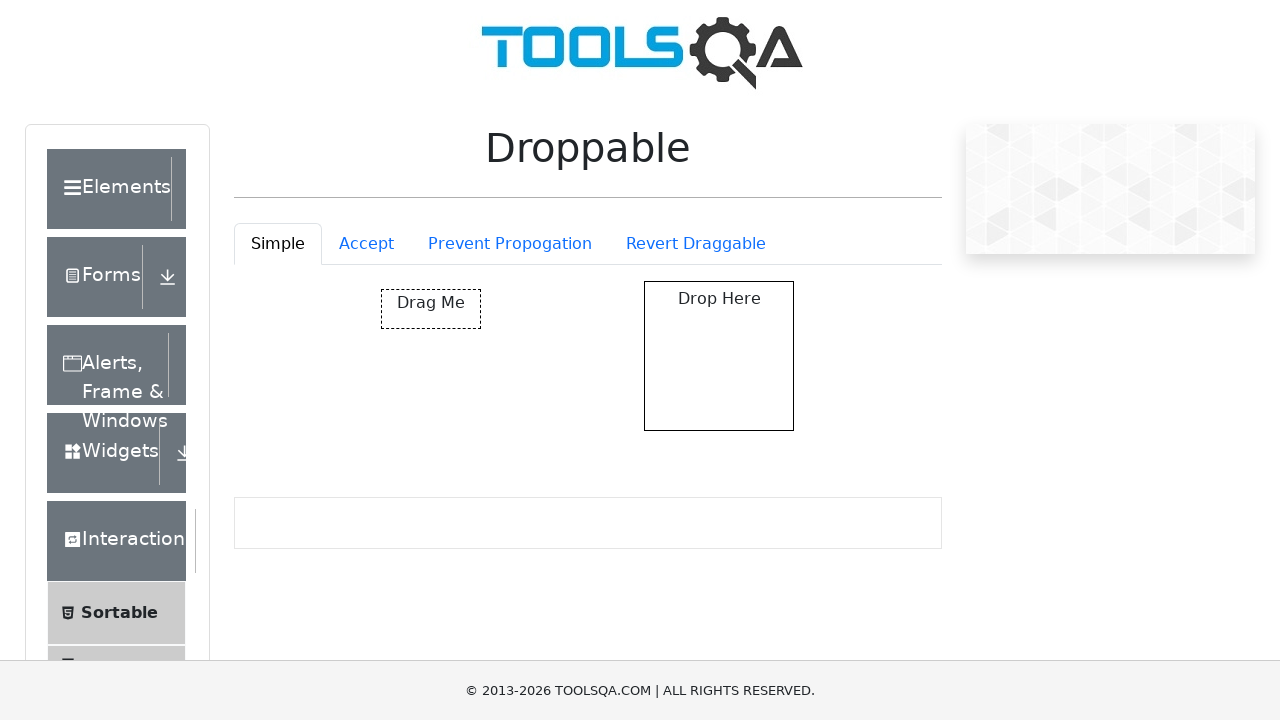

Located the draggable element
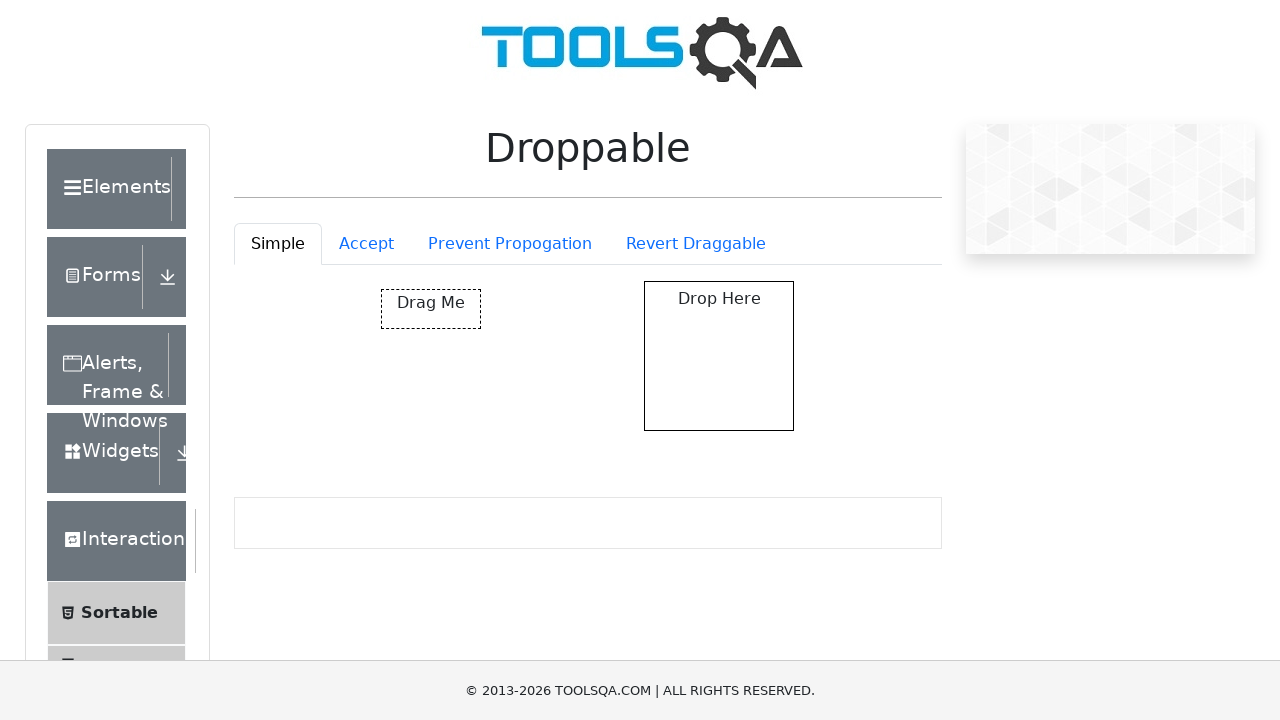

Located the drop target element
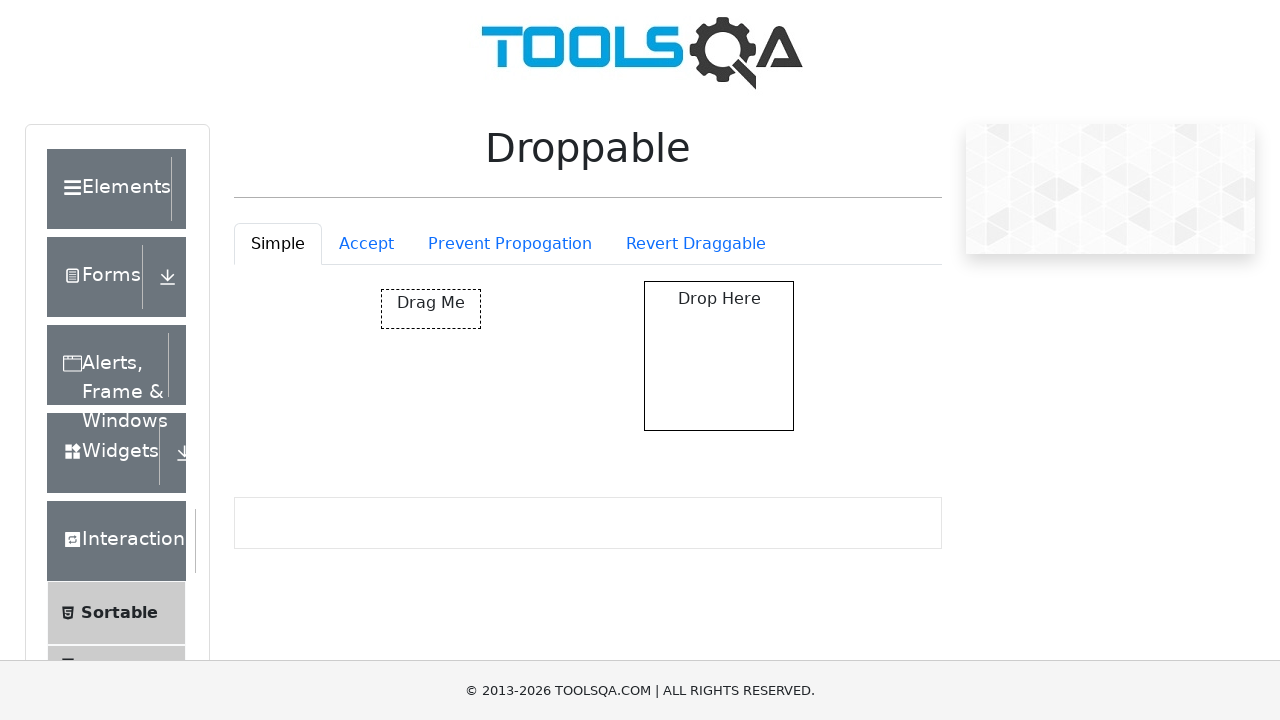

Dragged element and dropped it onto target area at (719, 356)
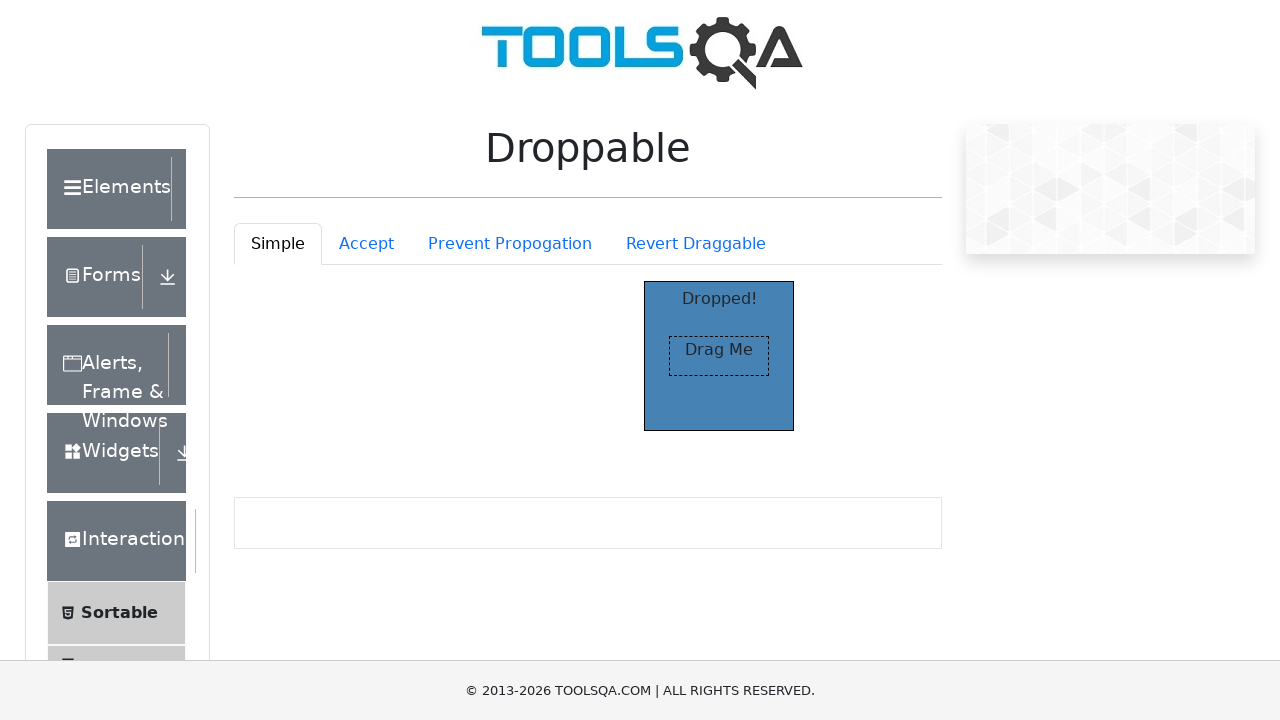

Located verification text 'Dropped!'
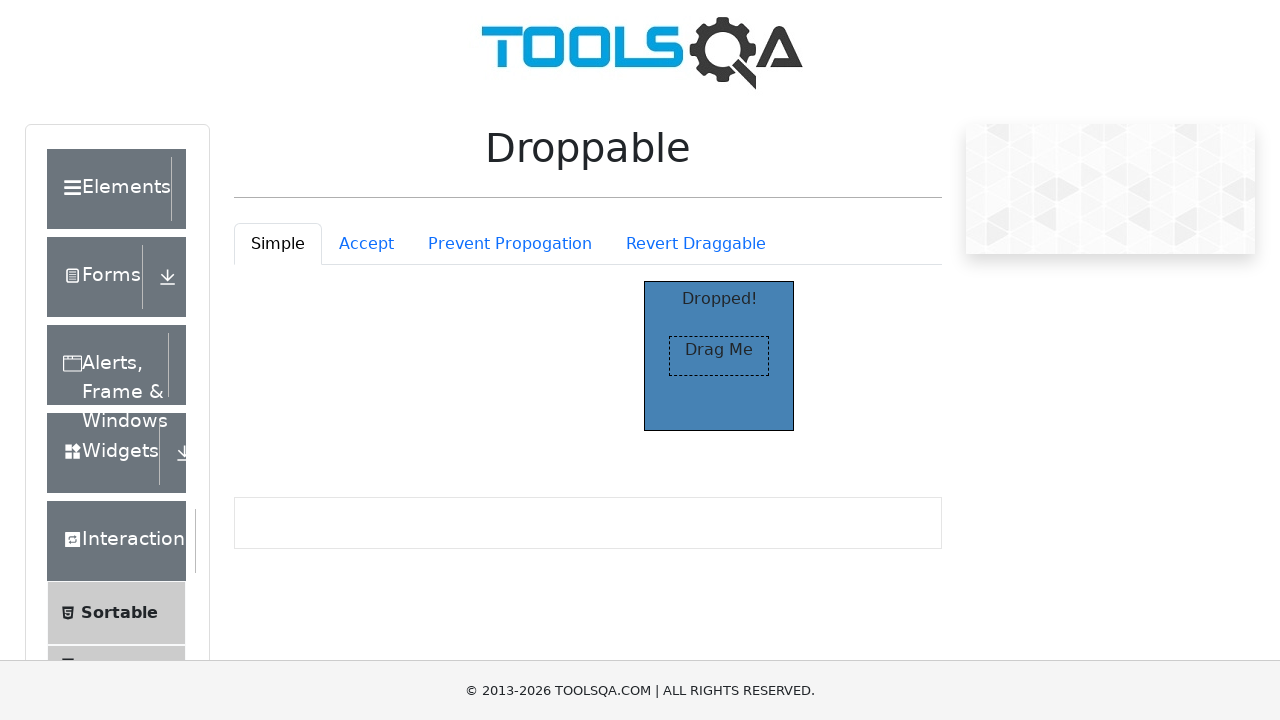

Verified that drop was successful - 'Dropped!' text is visible
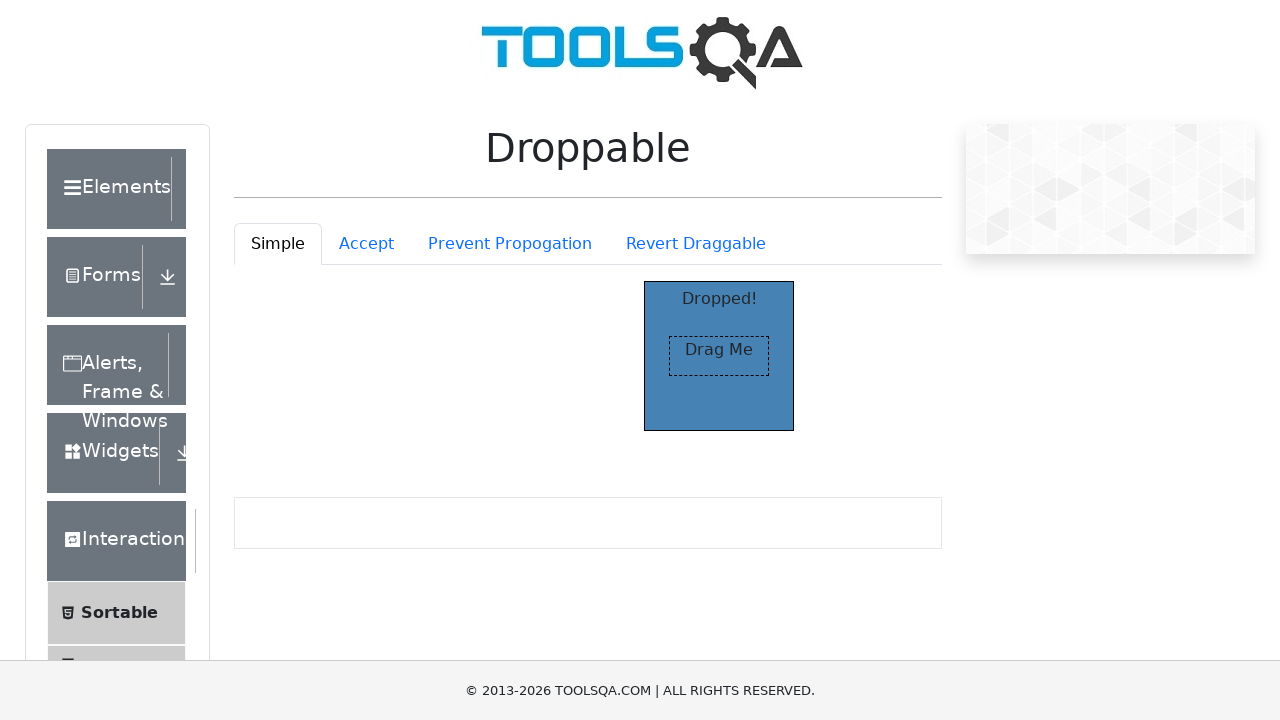

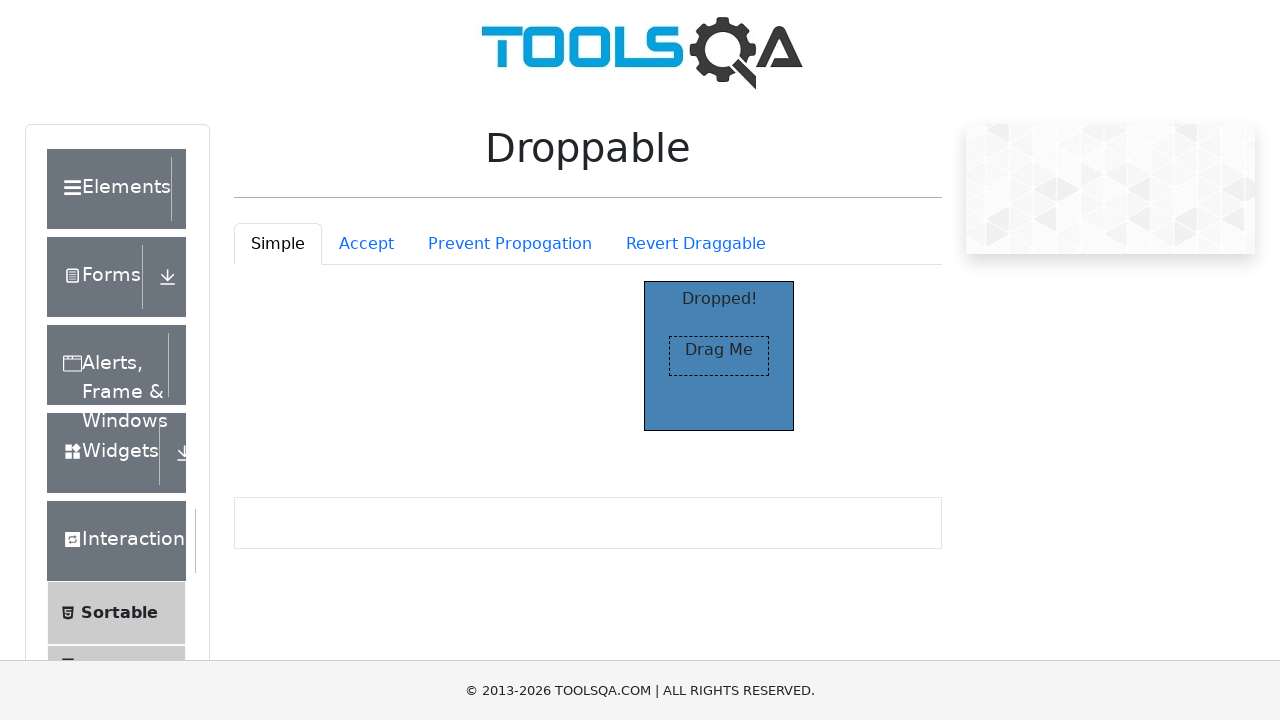